Tests the sortable list functionality on DemoQA by navigating to the Sortable section and performing multiple drag-and-drop operations to reorder list items.

Starting URL: https://demoqa.com/interaction

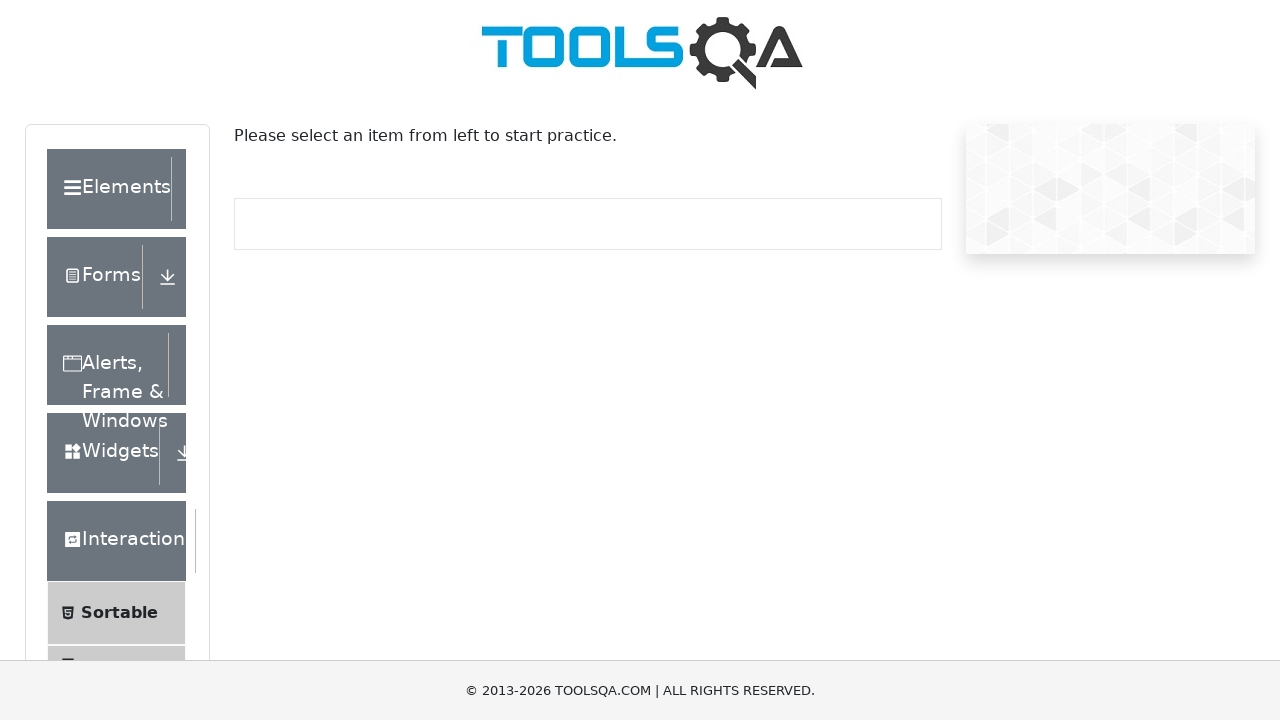

Scrolled down 700px to see the interaction menu
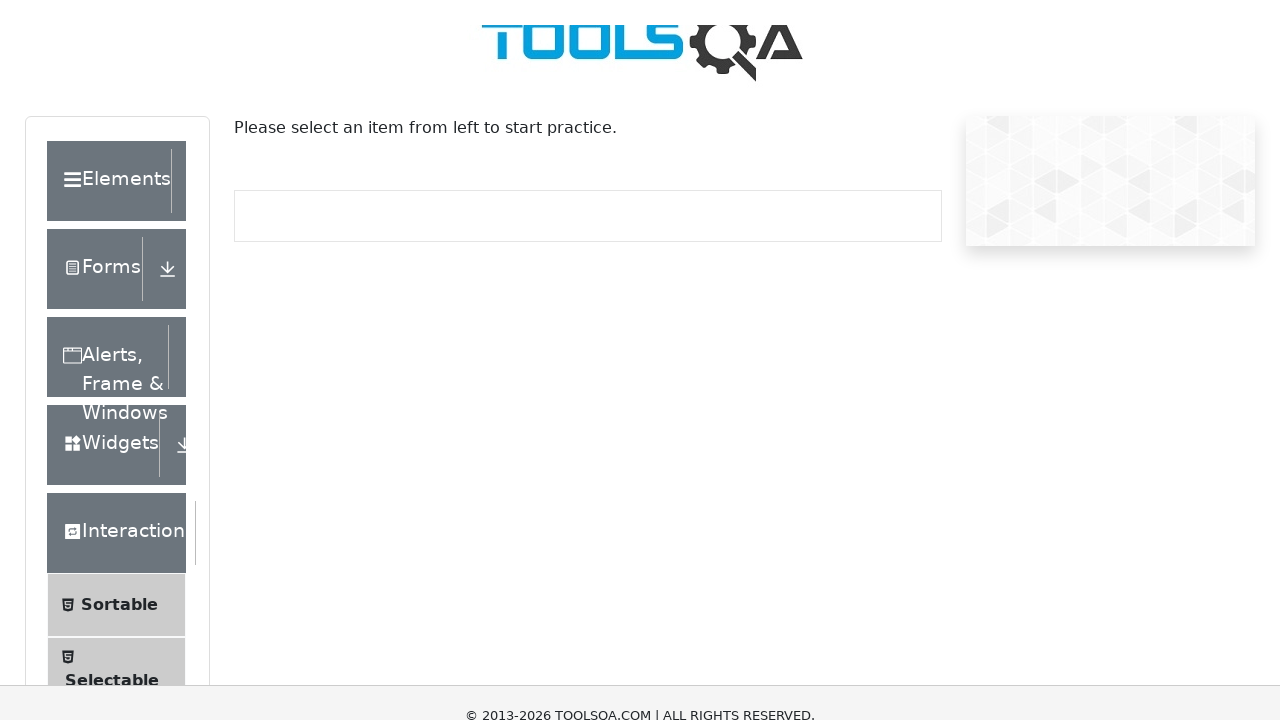

Clicked on Sortable menu item at (119, 219) on xpath=//span[text()='Sortable']
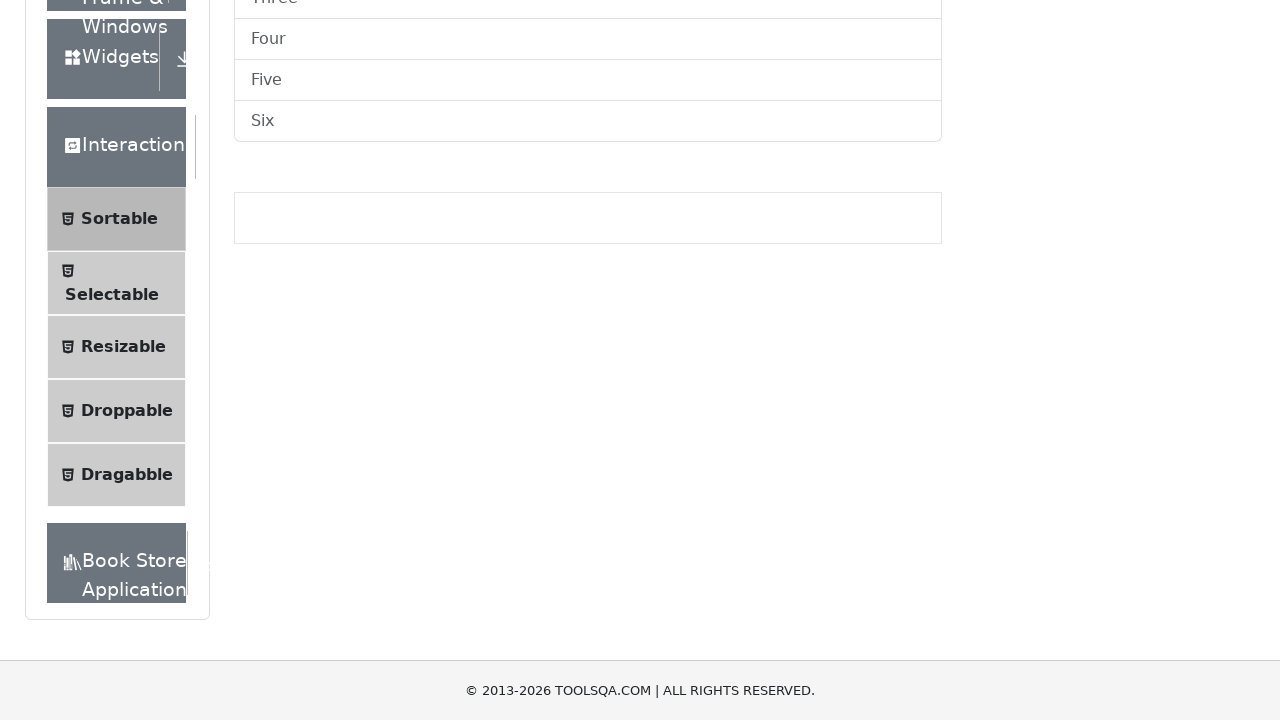

Waited for vertical list container to load with 'One' item visible
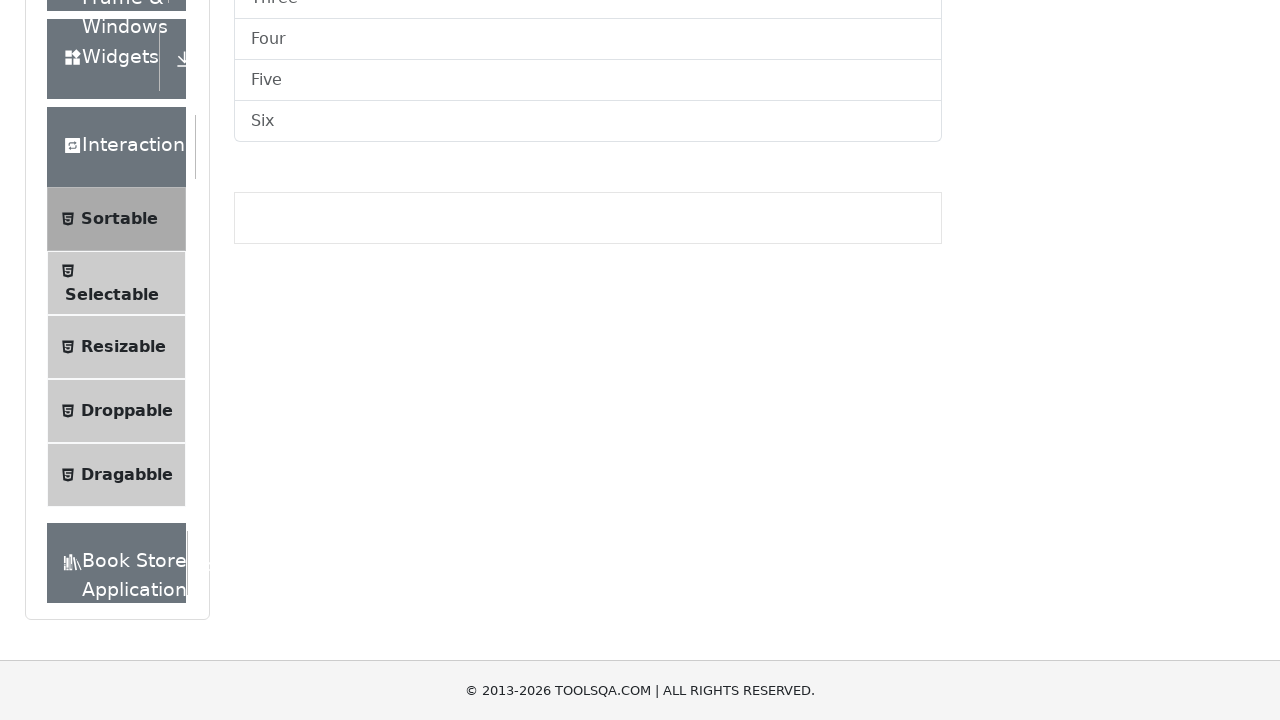

Scrolled down 200px to better view the sortable list
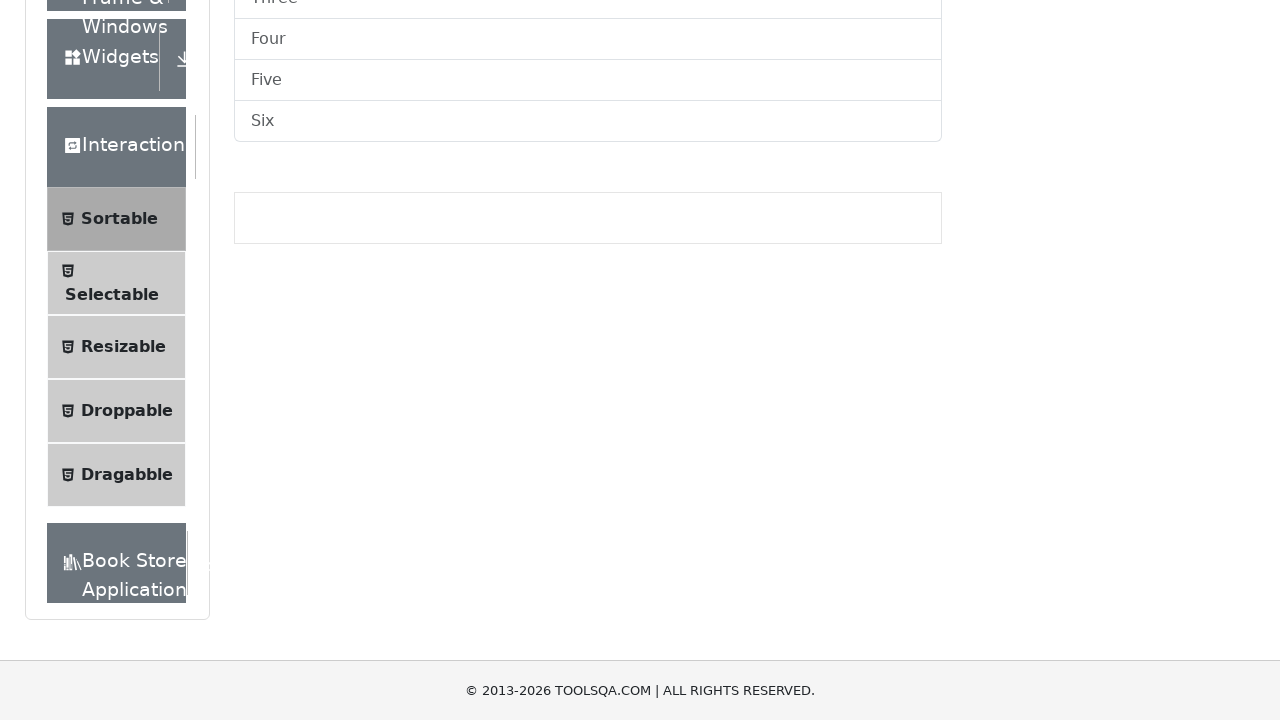

Dragged 'Two' to 'Six' position at (588, 516)
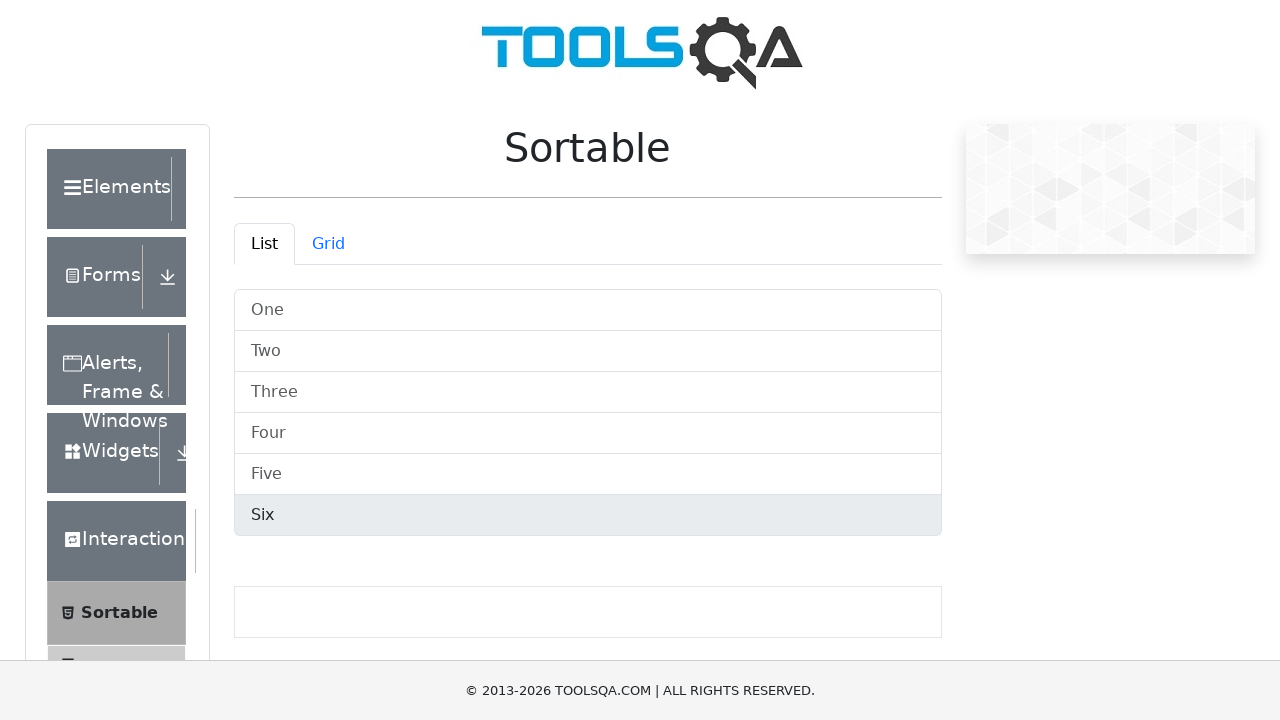

Dragged 'Three' to 'Five' position at (588, 474)
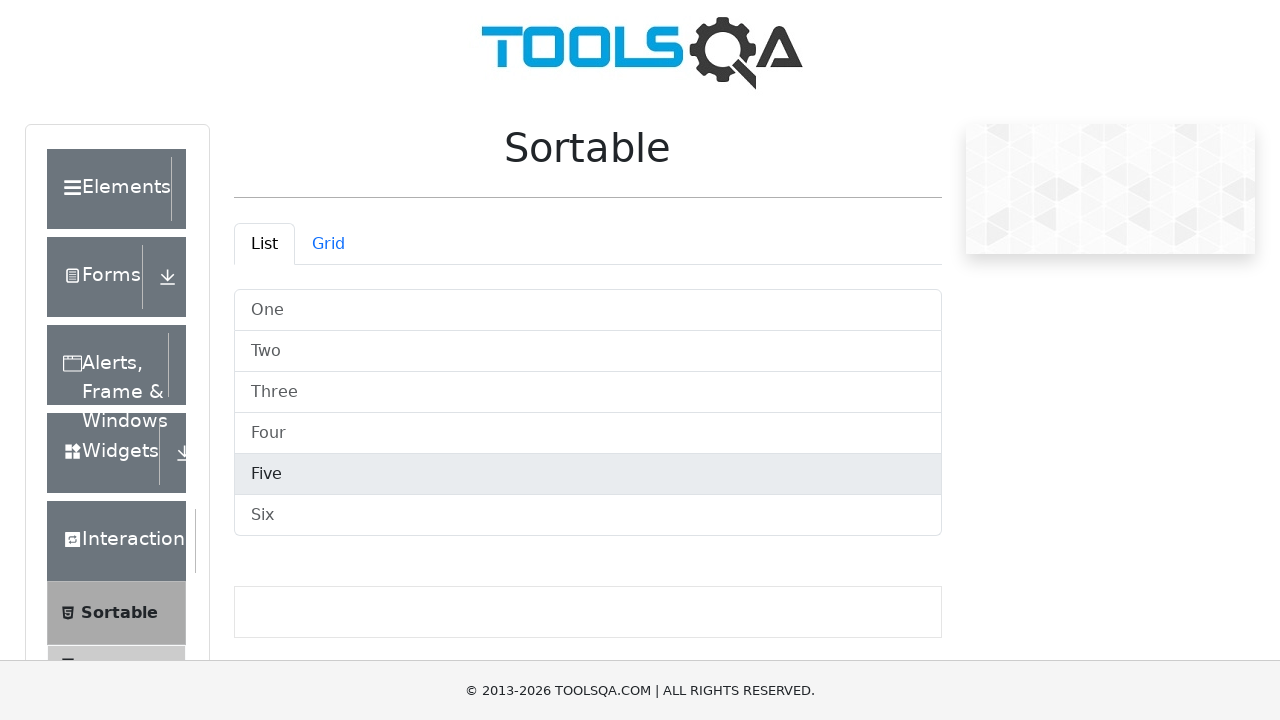

Dragged 'One' to 'Four' position at (588, 434)
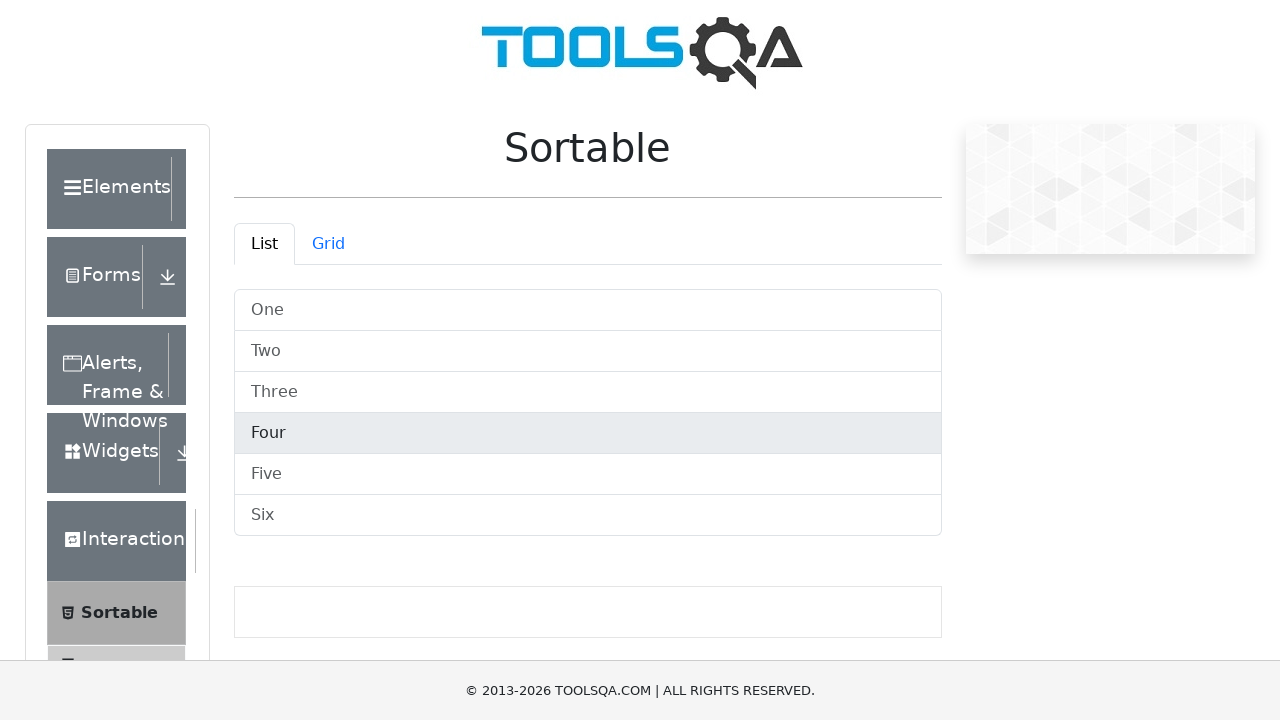

Dragged 'Five' to 'Three' position at (588, 392)
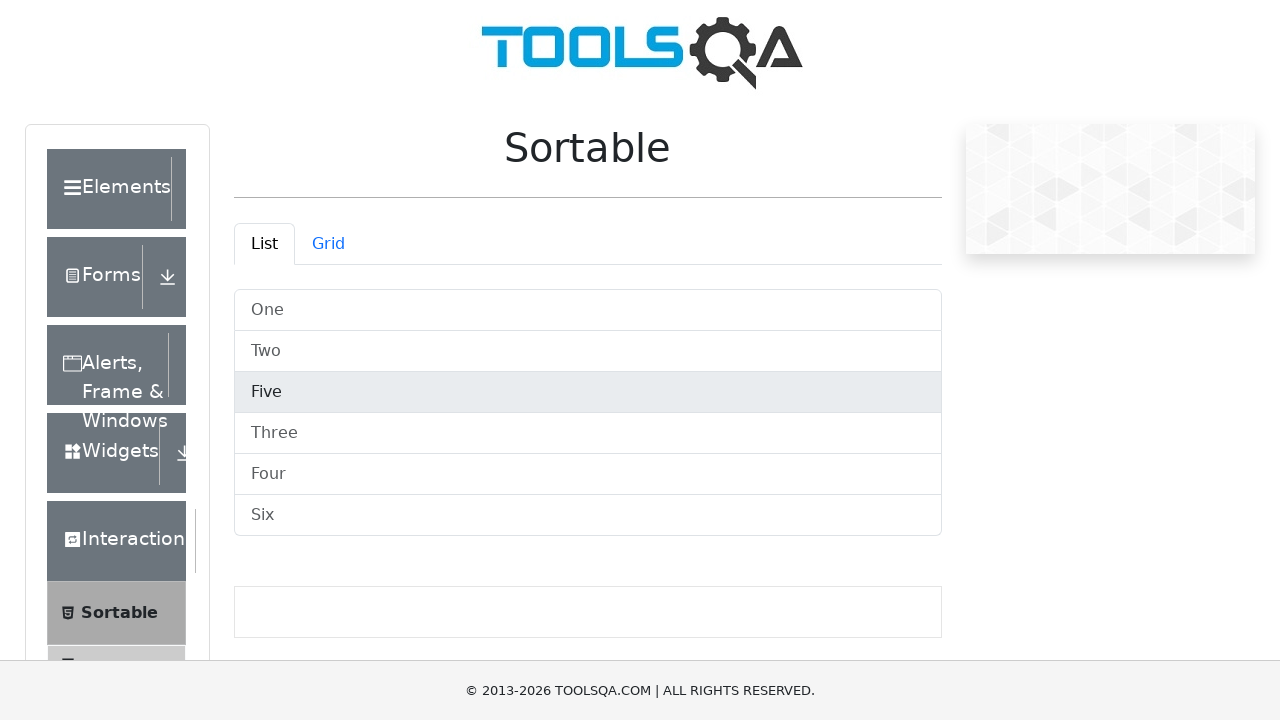

Dragged 'Four' to 'Two' position at (588, 352)
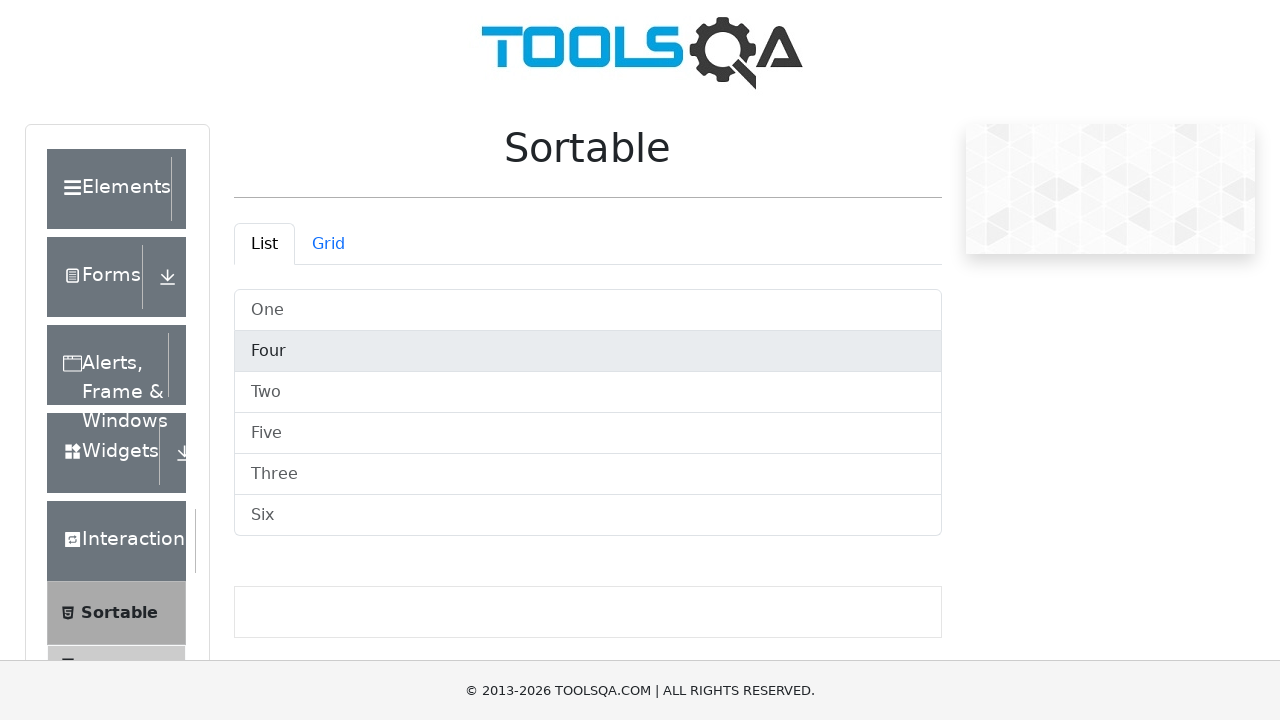

Dragged 'Six' to 'One' position at (588, 310)
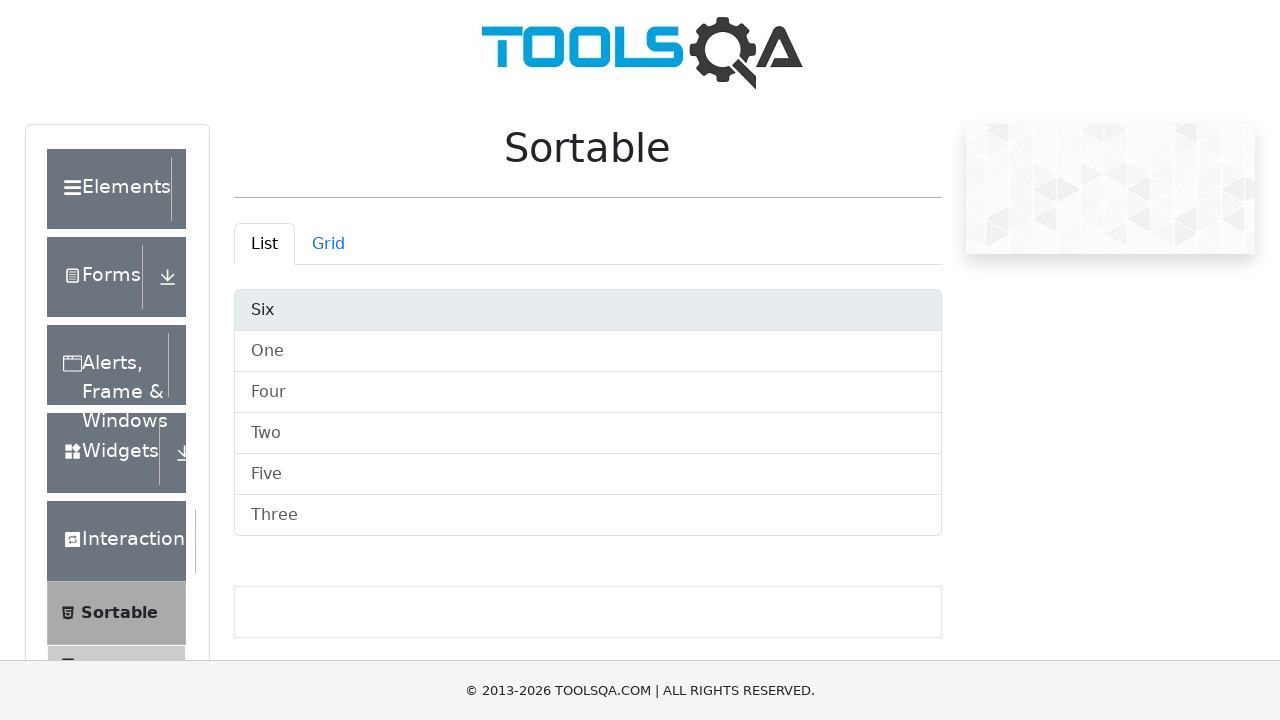

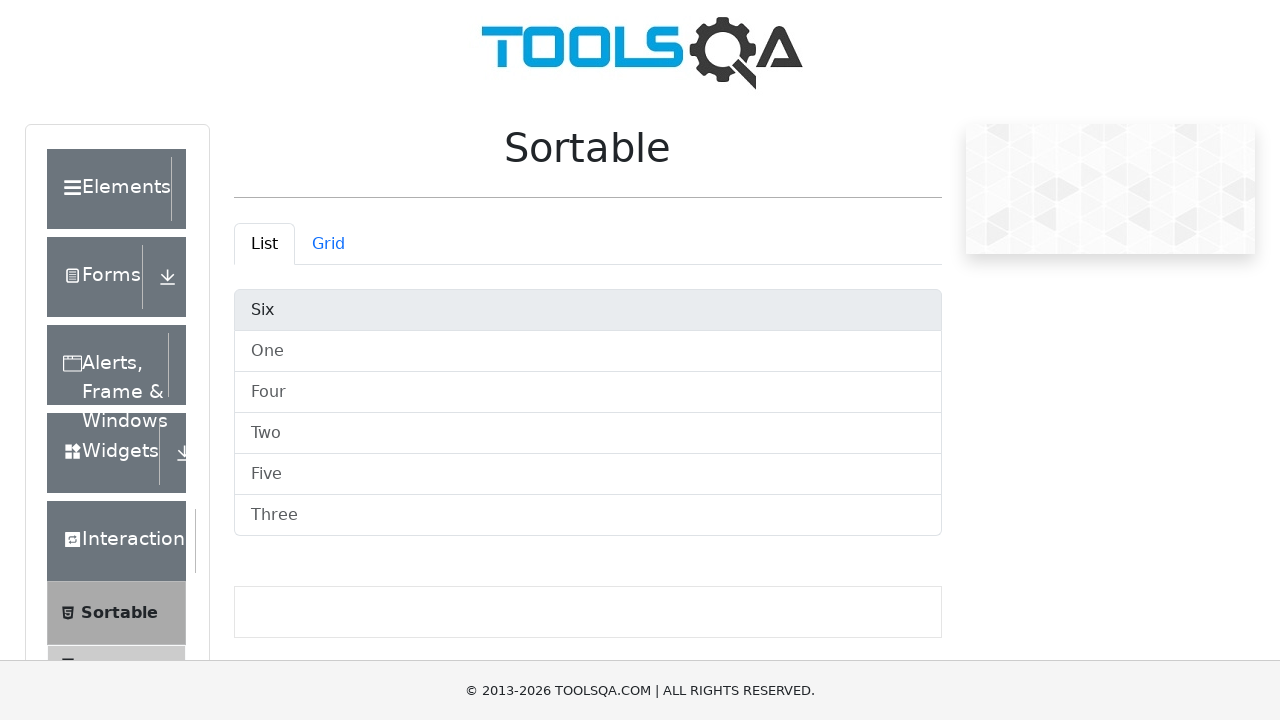